Tests shopping cart functionality by adding multiple products (2 Funny Cows and 1 Fluffy Bunny), navigating to cart, and verifying the correct quantities are displayed.

Starting URL: https://jupiter.cloud.planittesting.com/#/

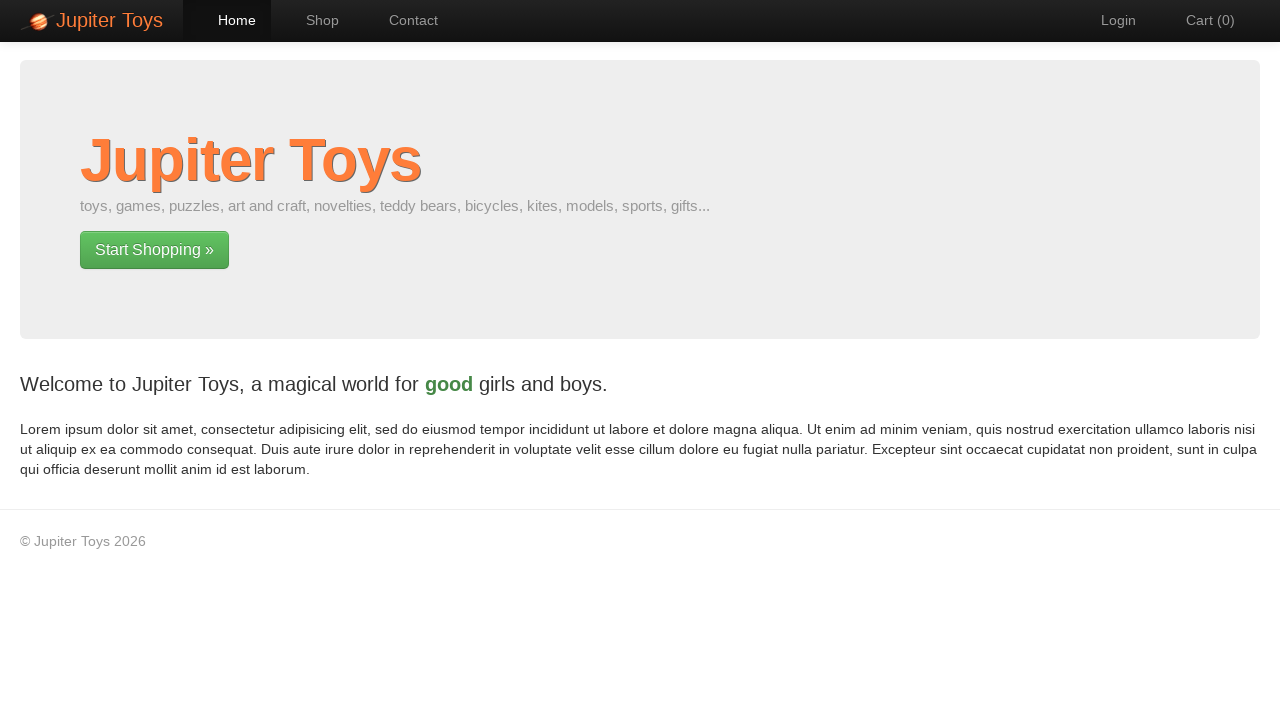

Clicked home link to navigate to home page at (227, 20) on a[href='#/home']
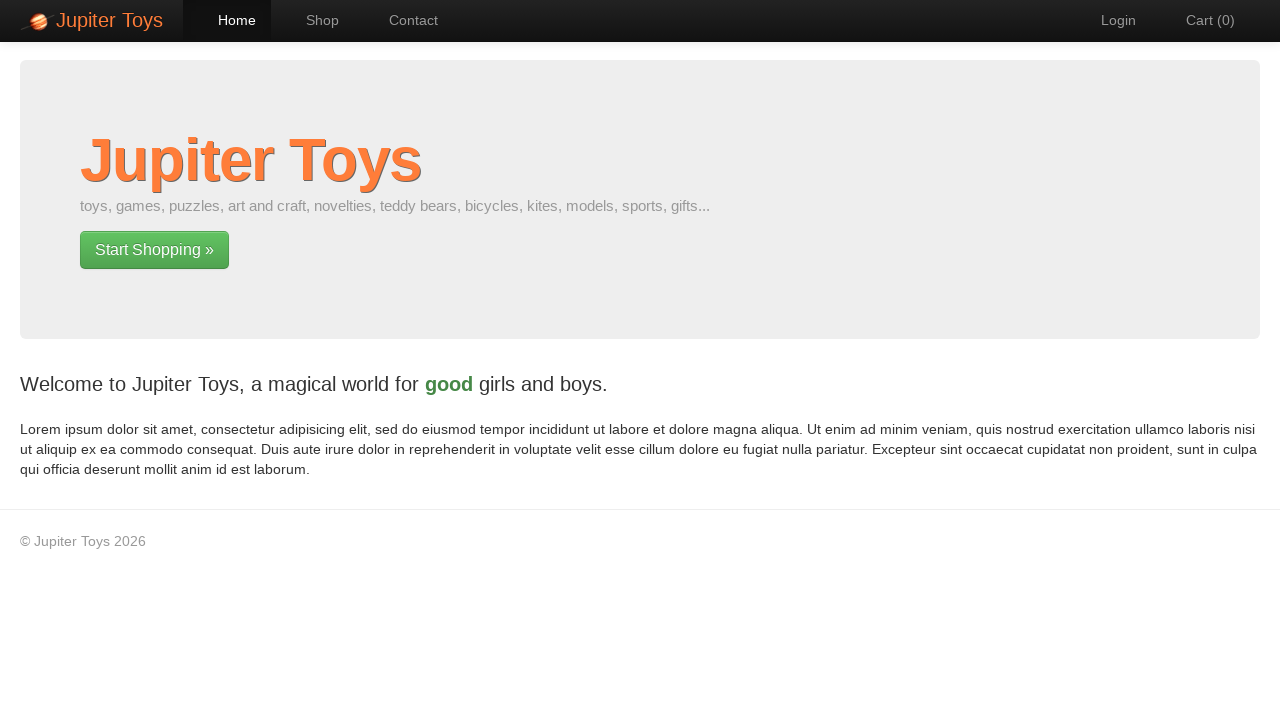

Clicked shop link to navigate to shop page at (312, 20) on a[href='#/shop']
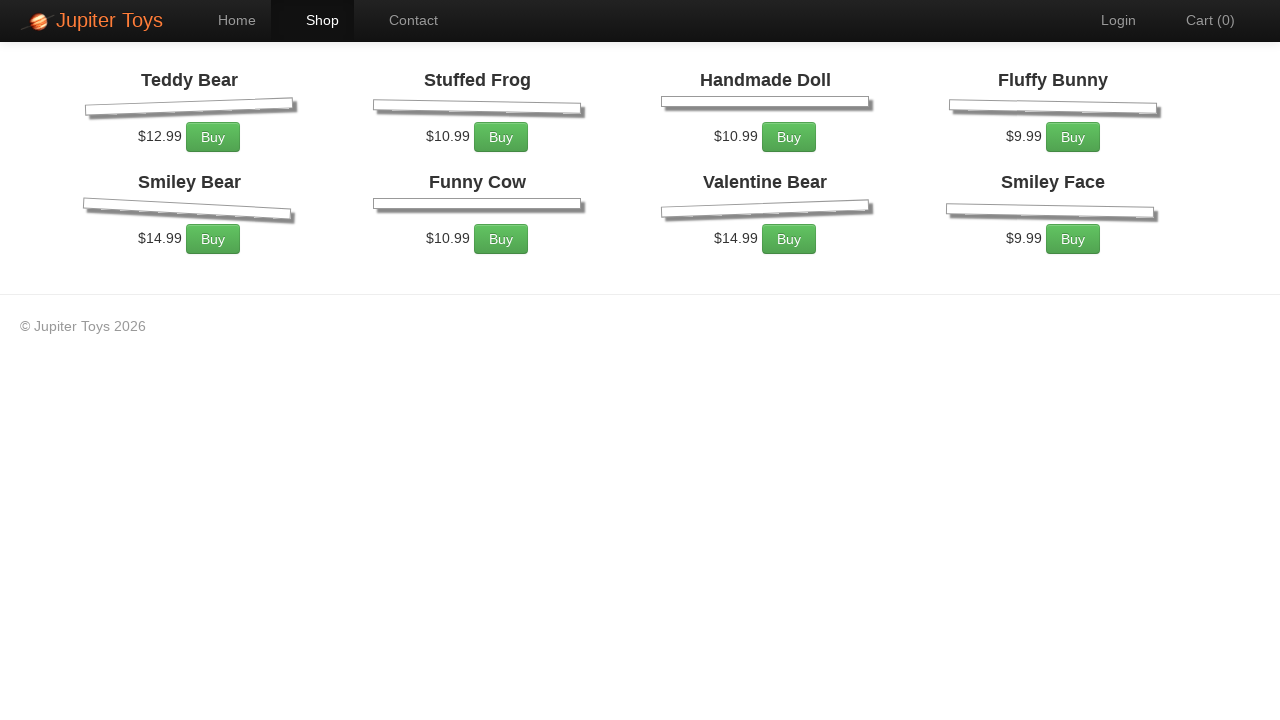

Products loaded on shop page
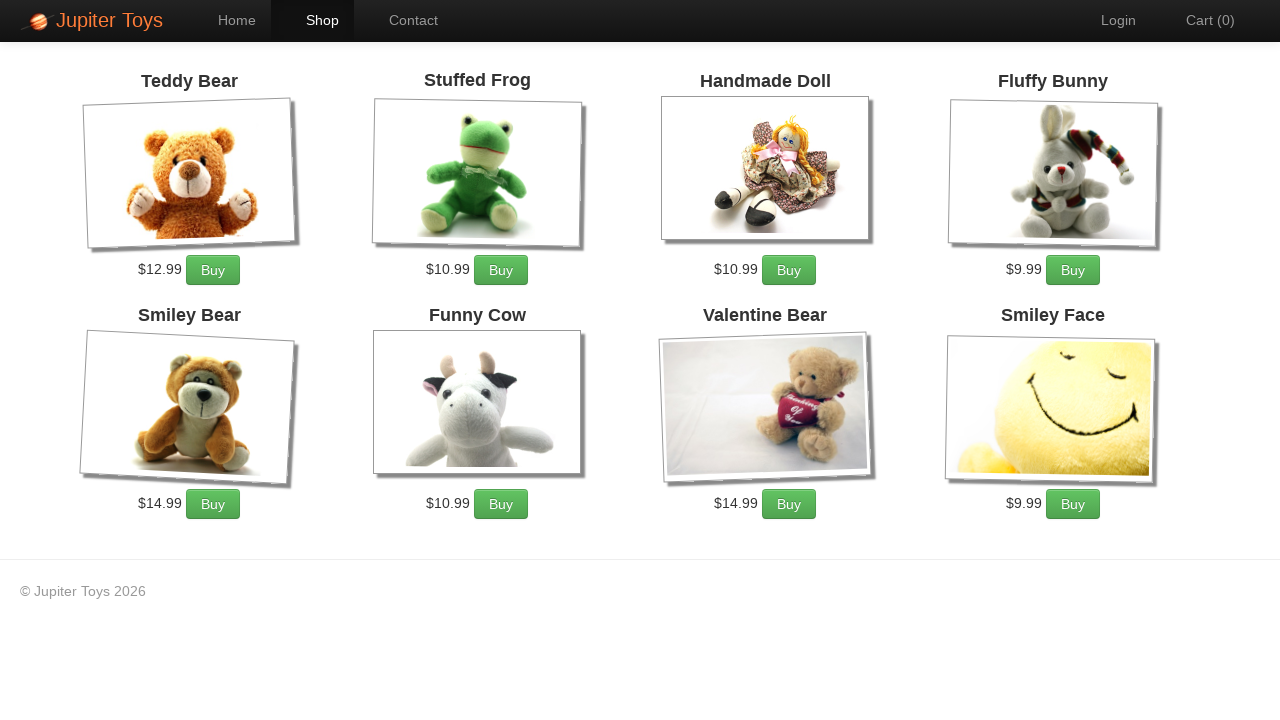

Added first Funny Cow to cart at (501, 504) on li:has-text('Funny Cow') .btn-success
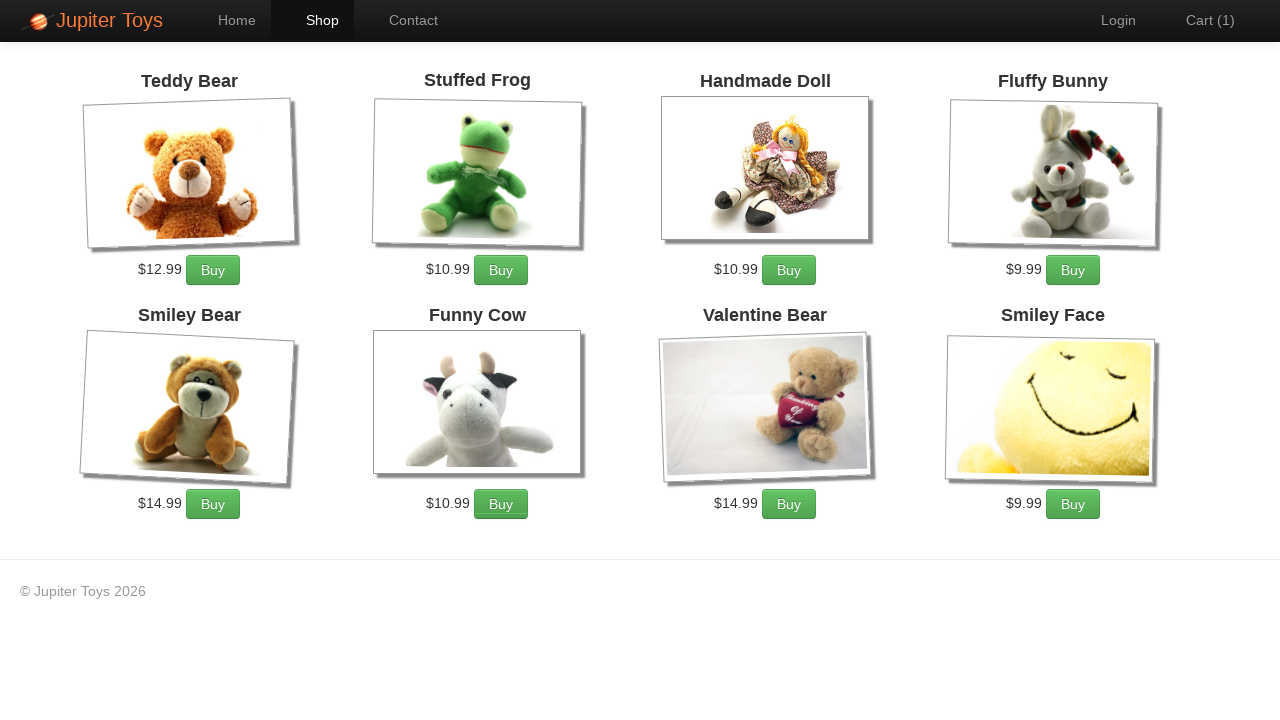

Added second Funny Cow to cart at (501, 504) on li:has-text('Funny Cow') .btn-success
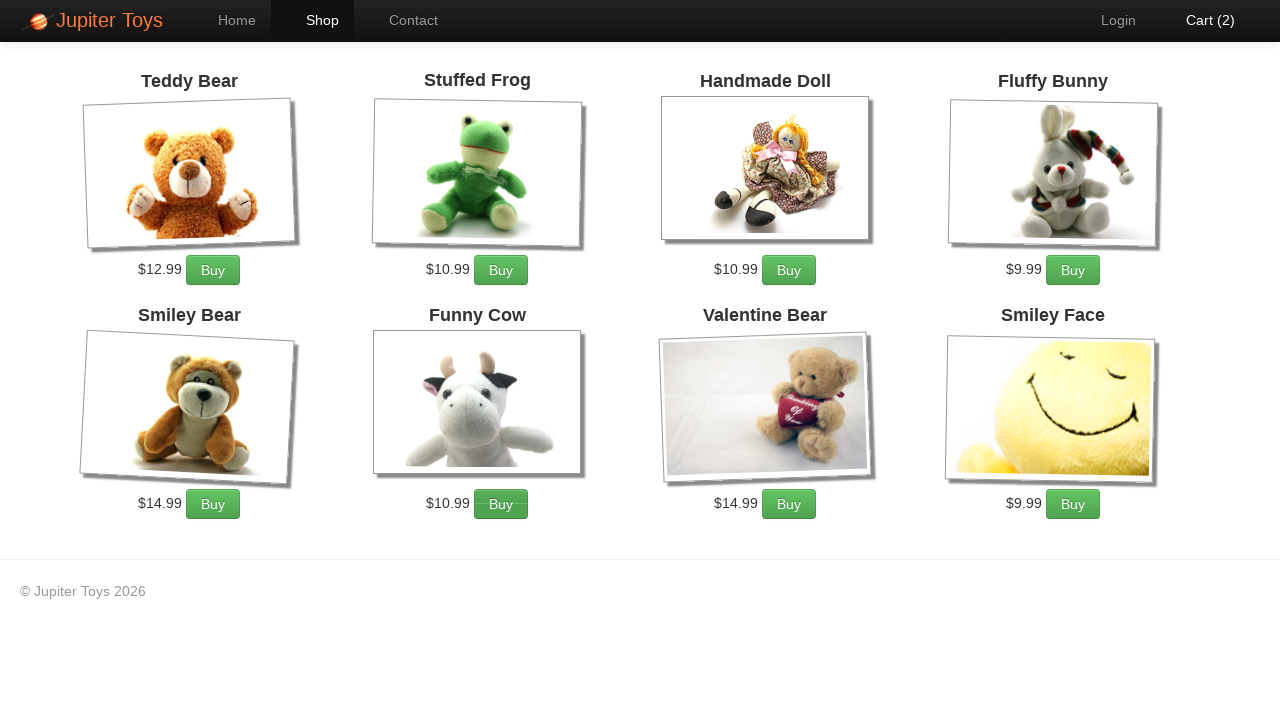

Added Fluffy Bunny to cart at (1073, 270) on li:has-text('Fluffy Bunny') .btn-success
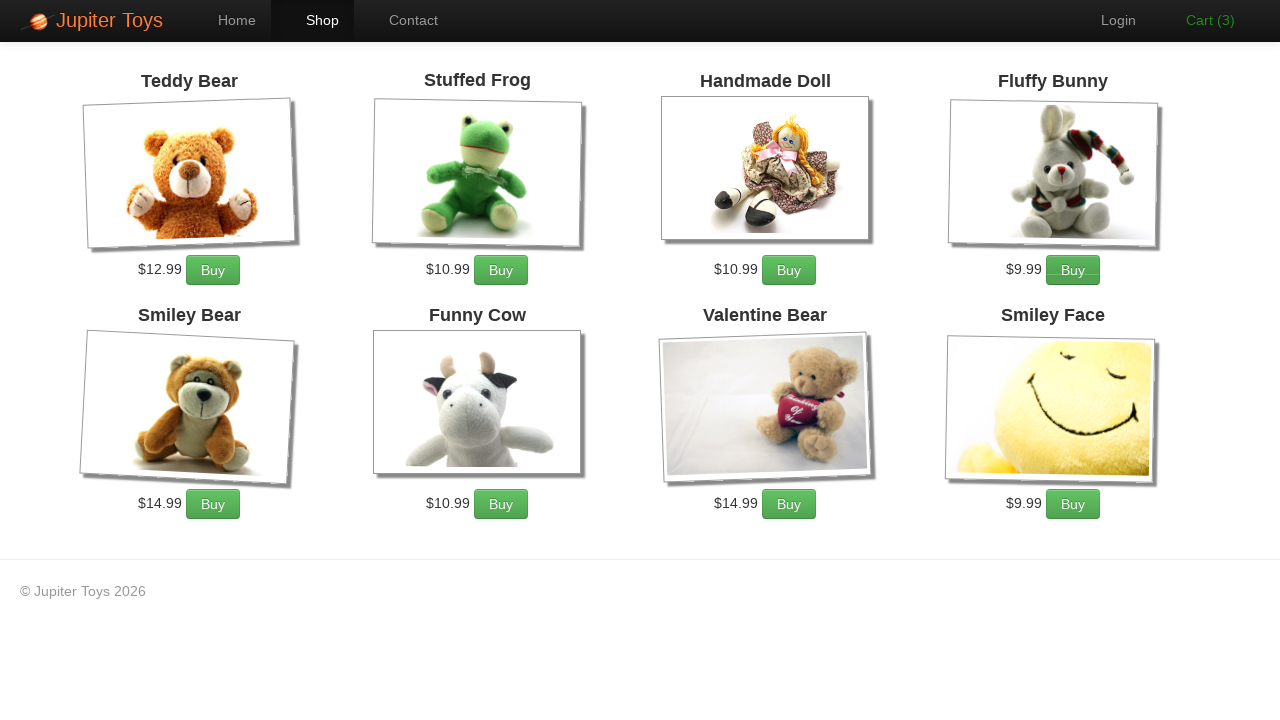

Navigated to cart page at (1200, 20) on a[href='#/cart']
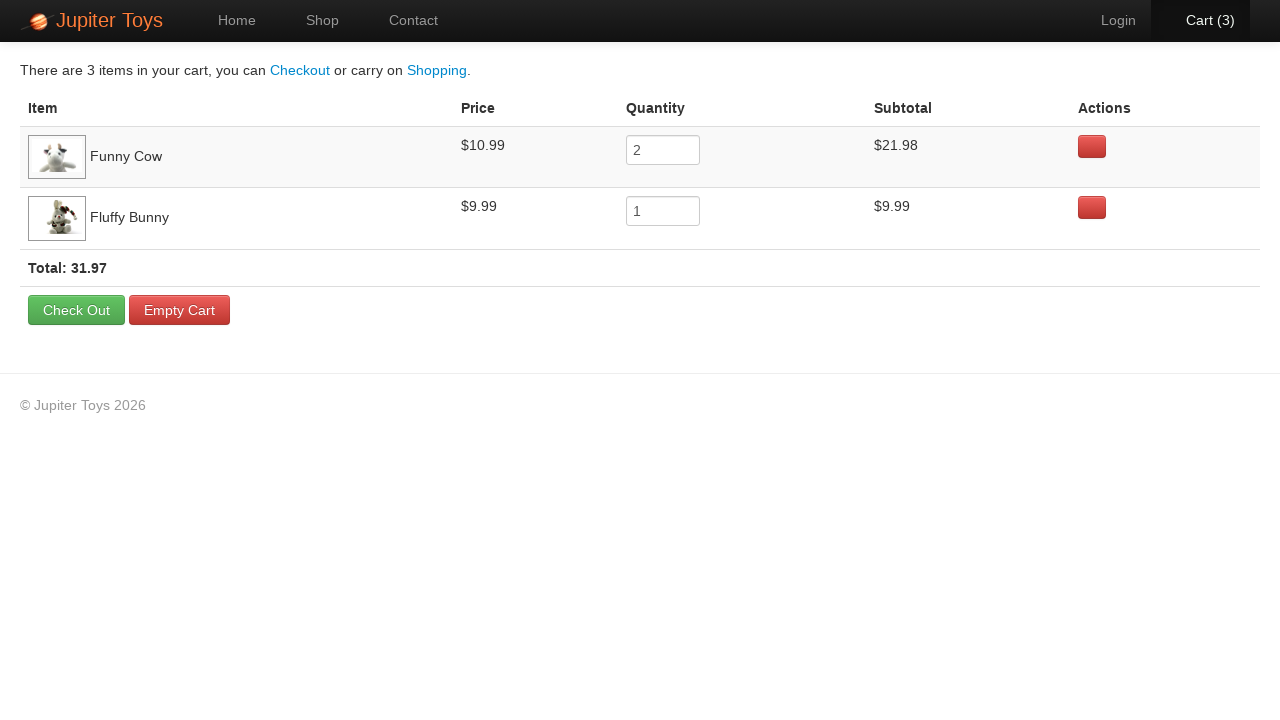

Cart items loaded
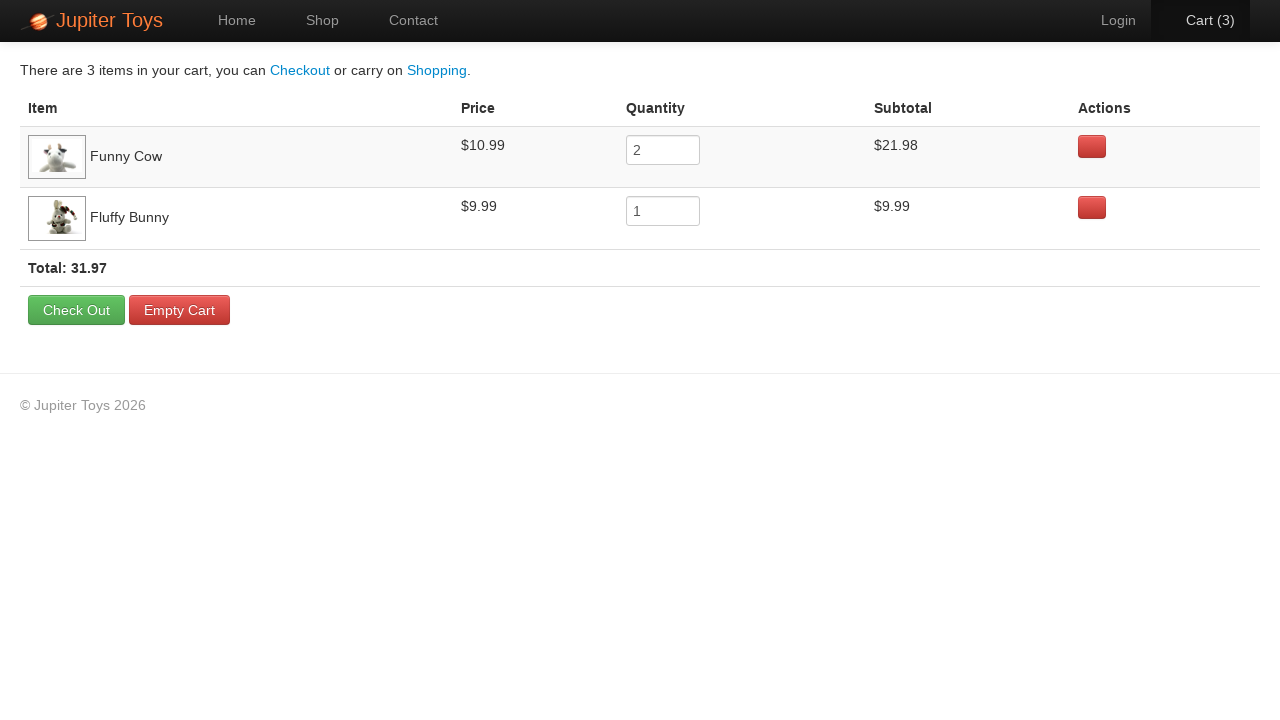

Retrieved Fluffy Bunny quantity from cart
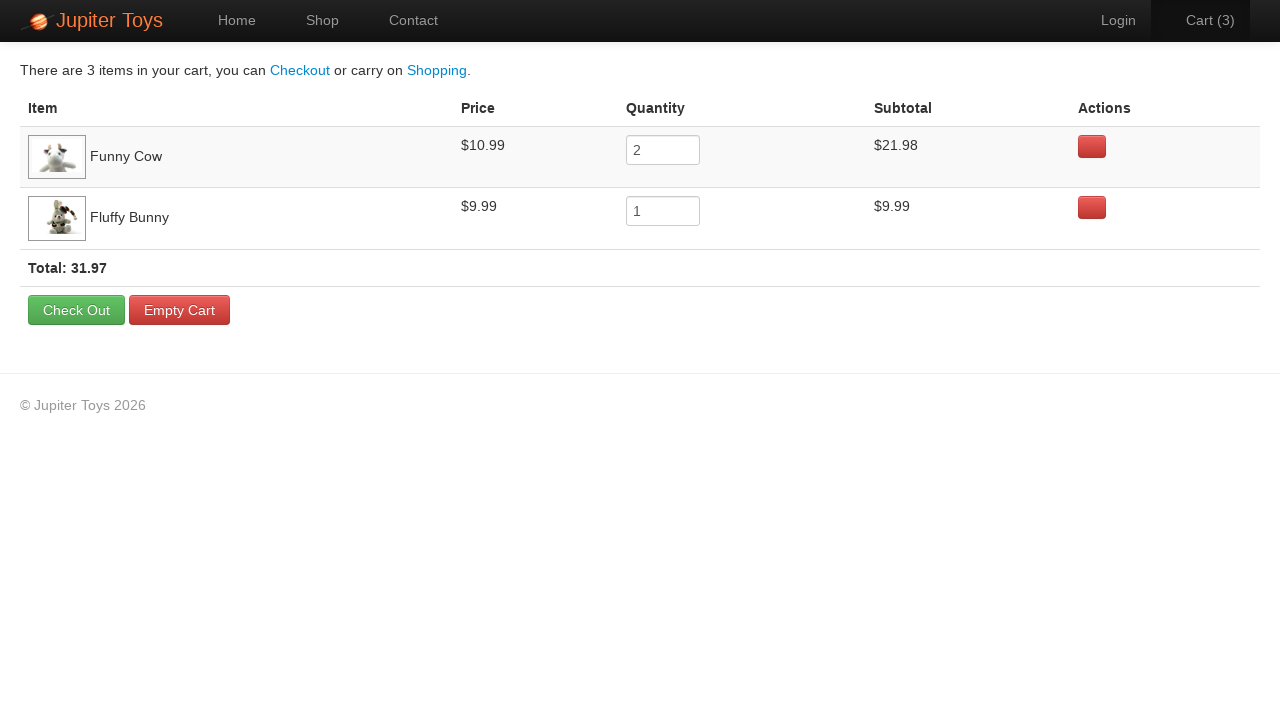

Verified Fluffy Bunny quantity is 1
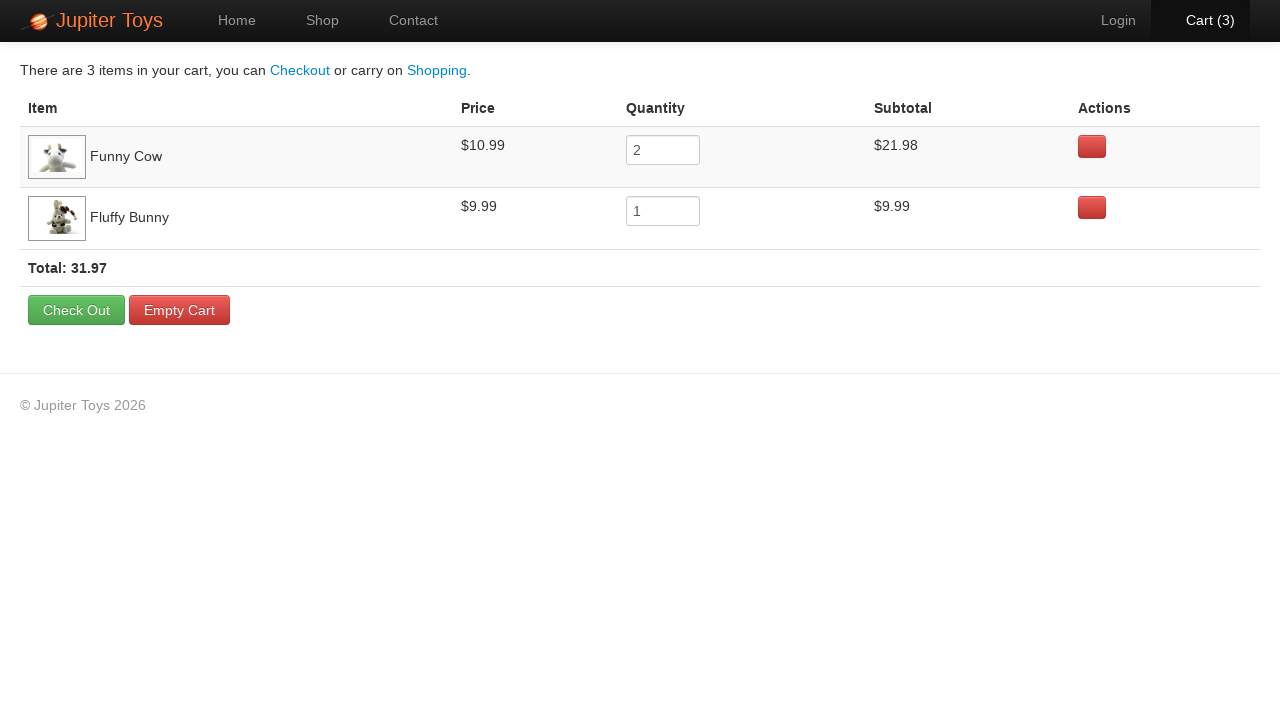

Retrieved Funny Cow quantity from cart
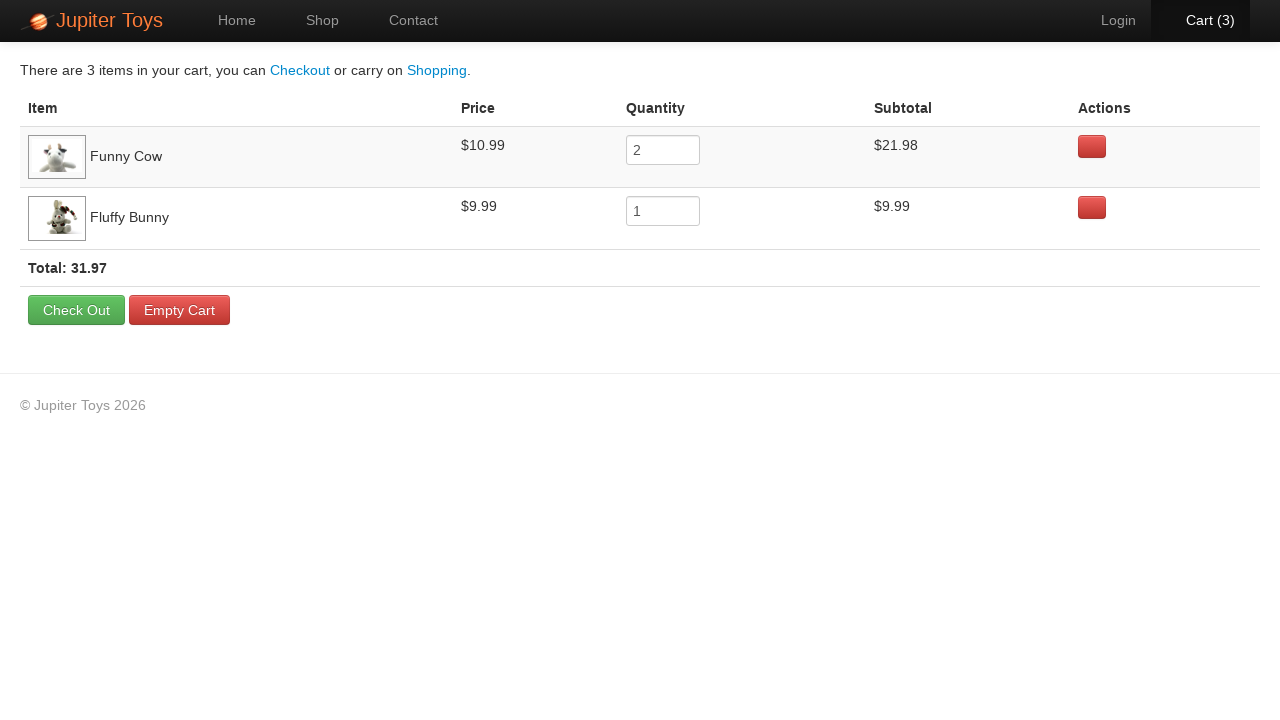

Verified Funny Cow quantity is 2
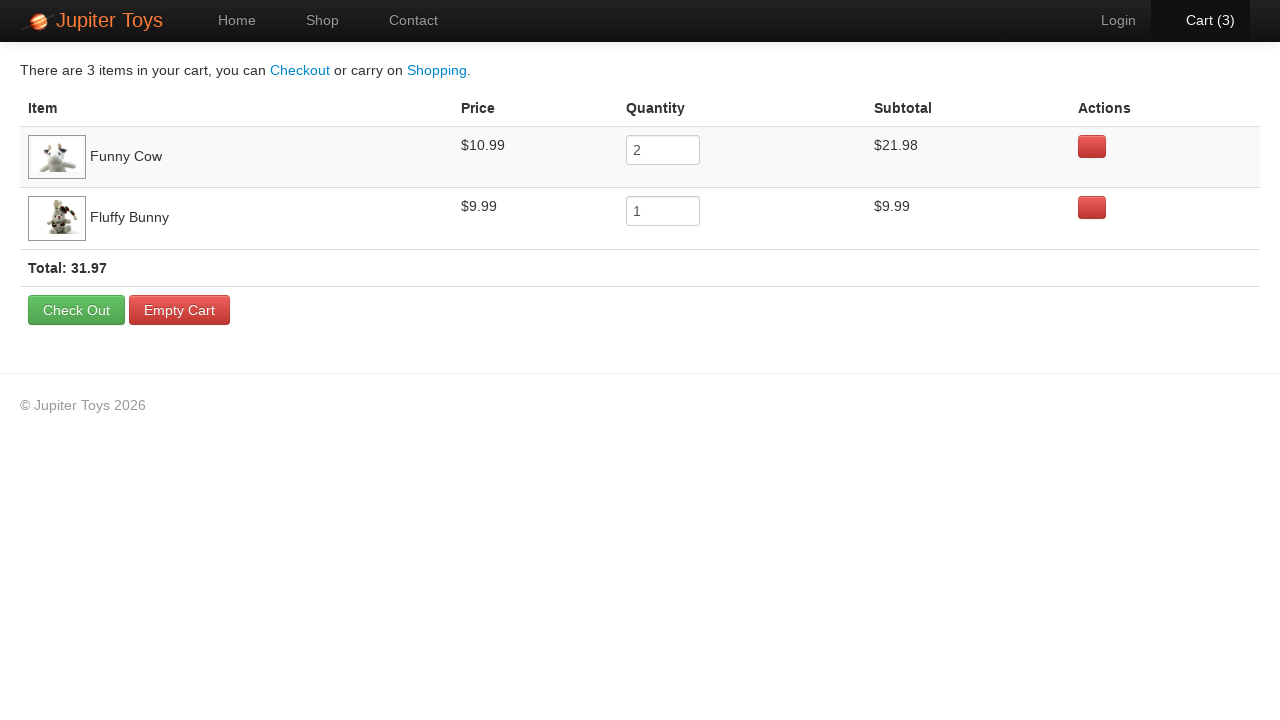

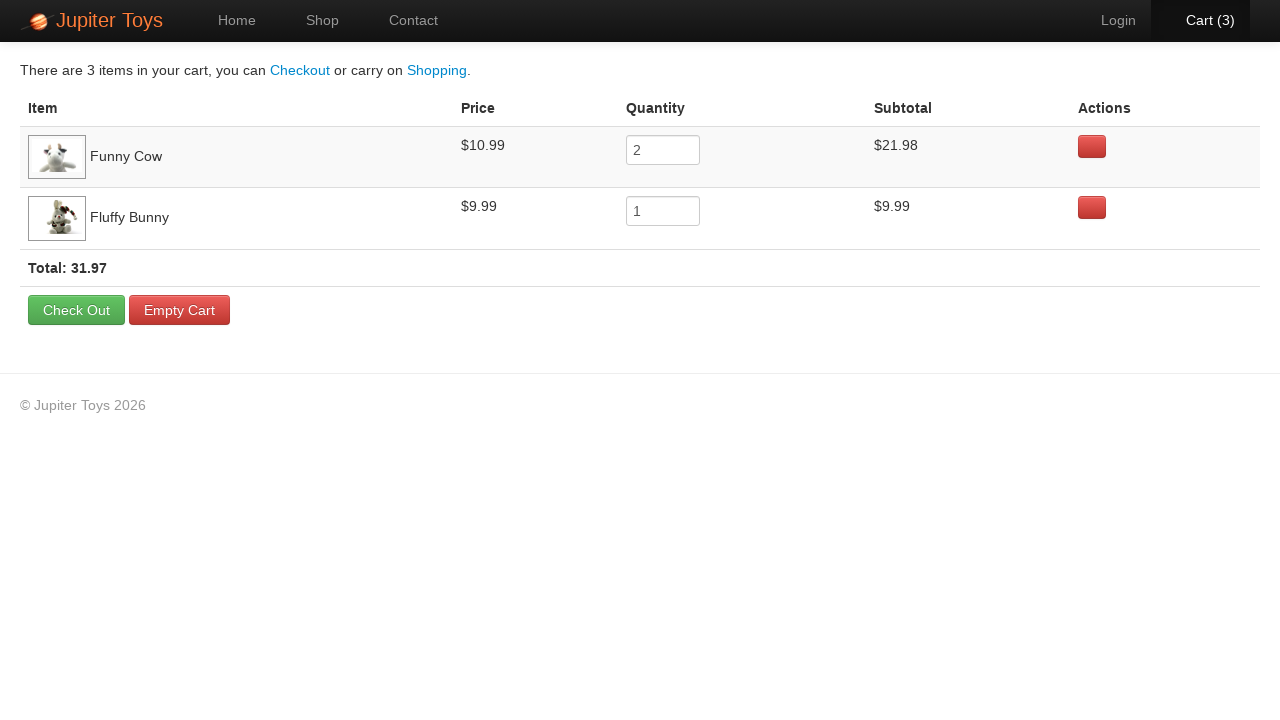